Tests dynamic controls by clicking the Remove button and verifying that the Add button becomes visible after the checkbox is removed.

Starting URL: http://the-internet.herokuapp.com/dynamic_controls

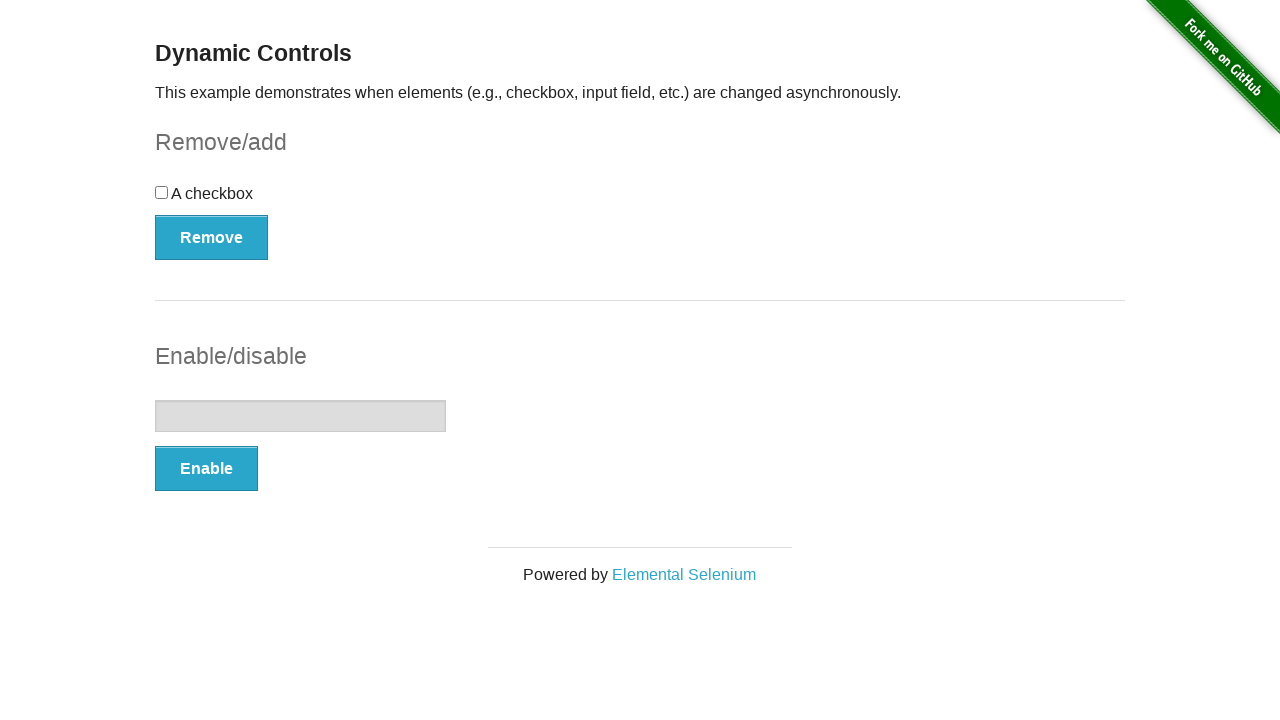

Clicked the Remove button to remove the checkbox at (212, 237) on xpath=//*[.='Remove']
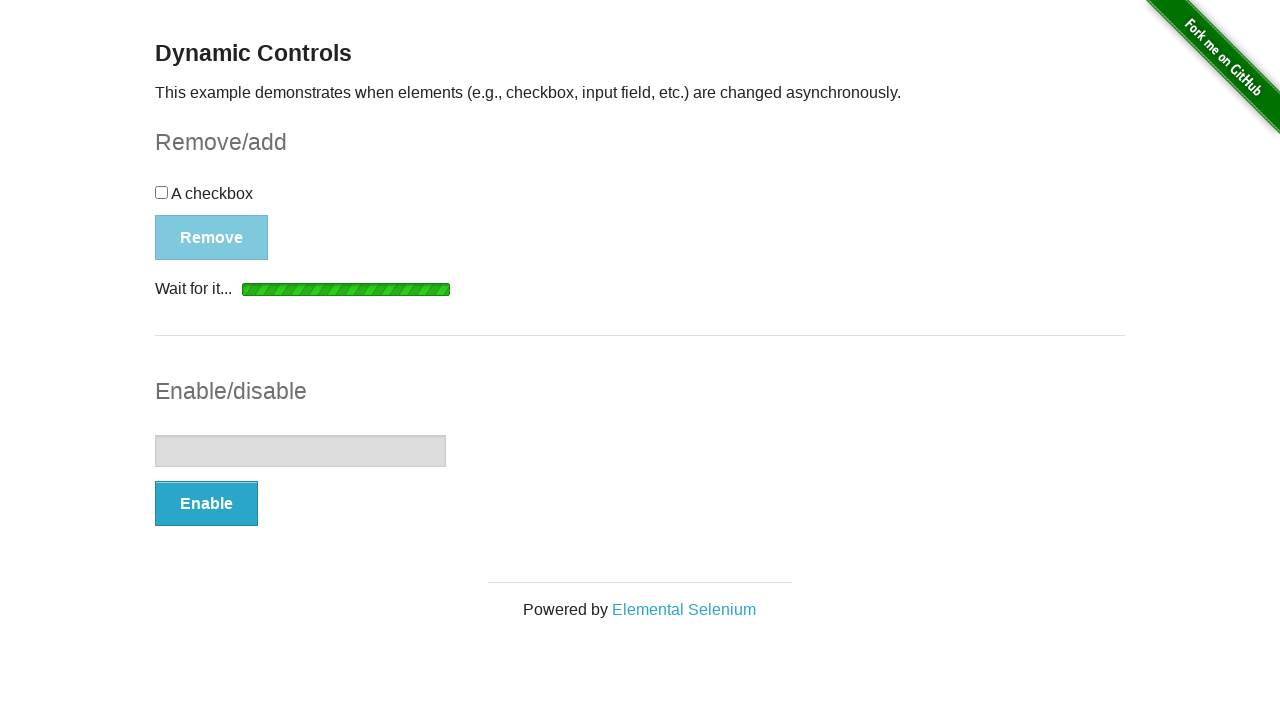

Add button became visible after checkbox removal
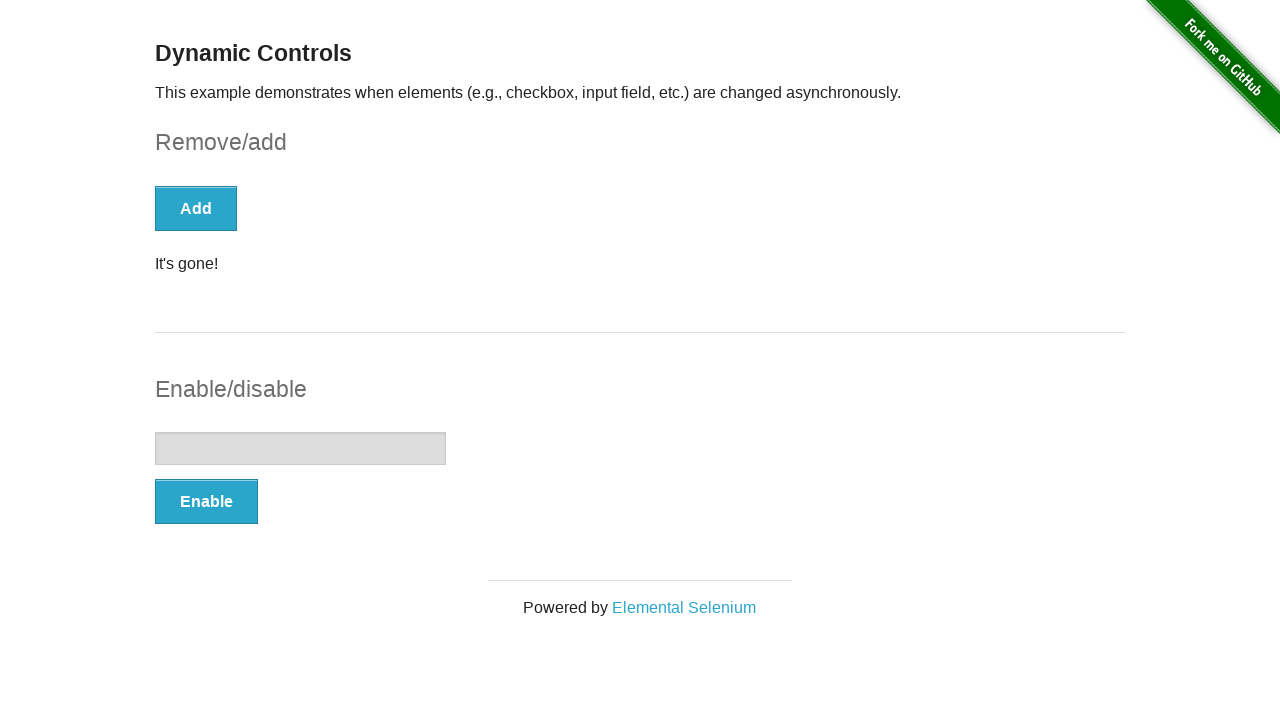

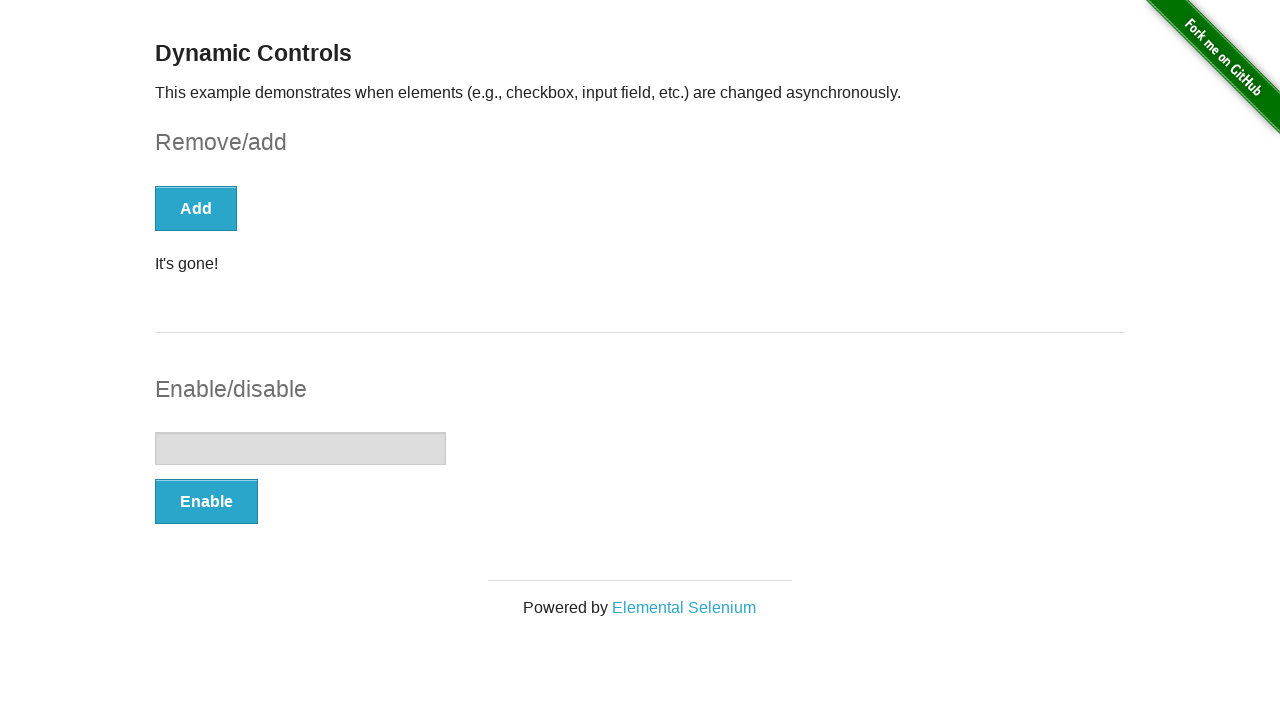